Tests prompt alert popup handling by clicking a button to trigger a prompt, entering text, and accepting the alert

Starting URL: https://demoqa.com/alerts

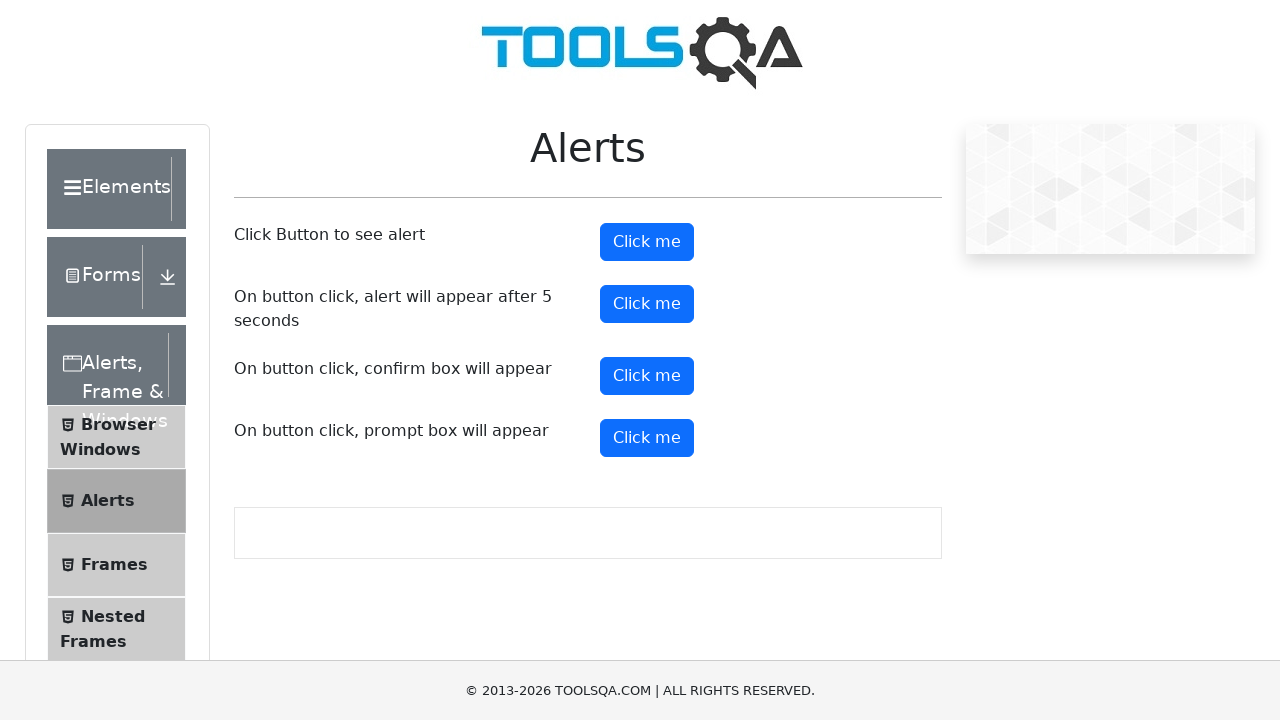

Scrolled down 300 pixels to reveal prompt button
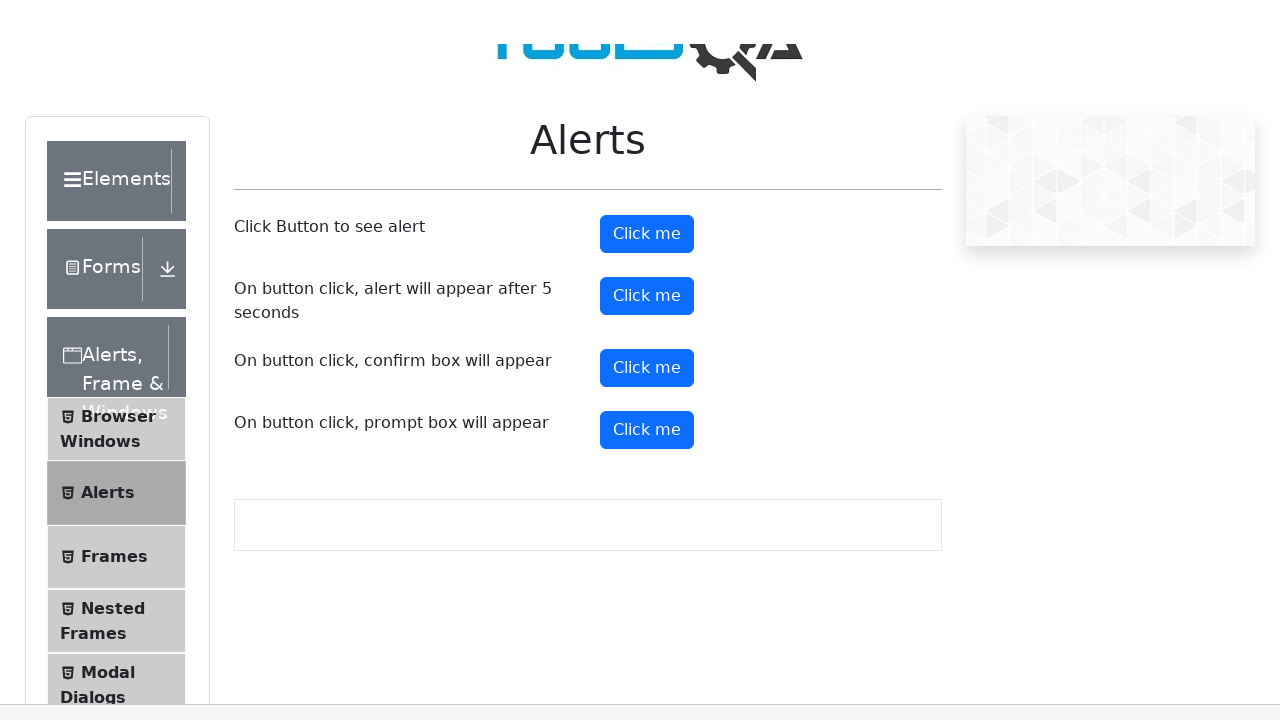

Clicked prompt button to trigger alert at (647, 138) on #promtButton
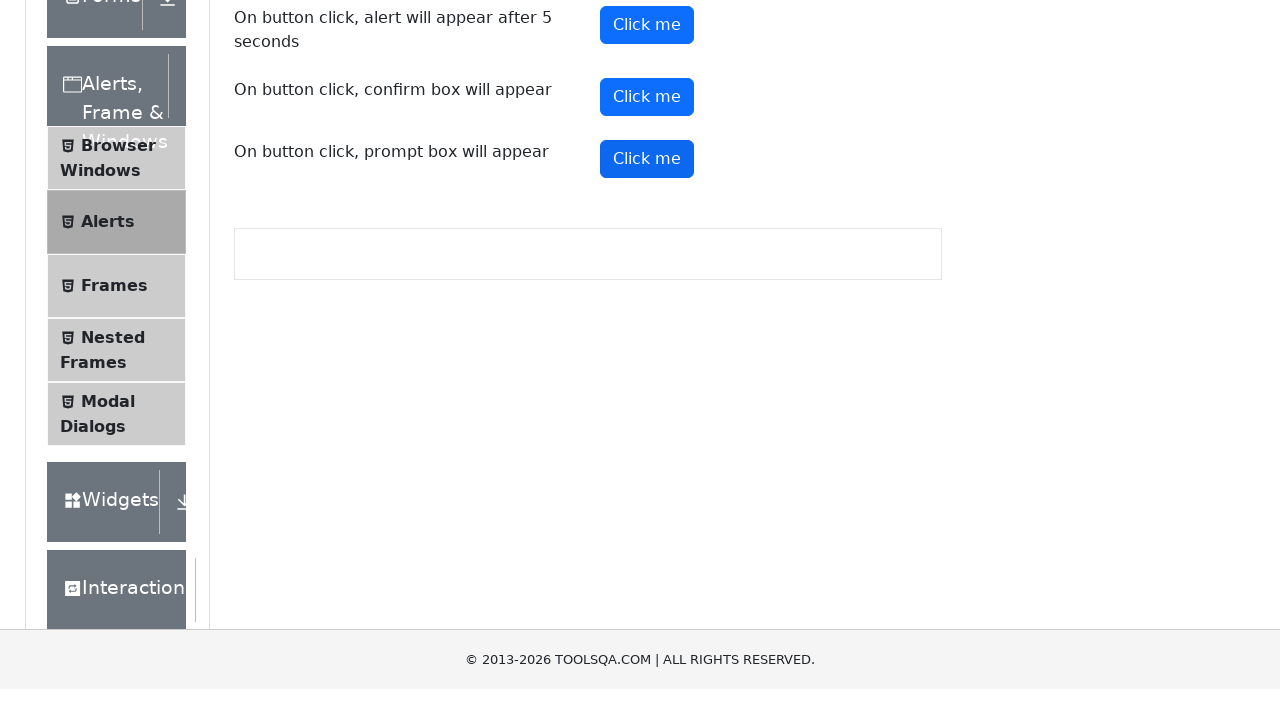

Set up dialog handler to accept prompt with text 'TestUser123'
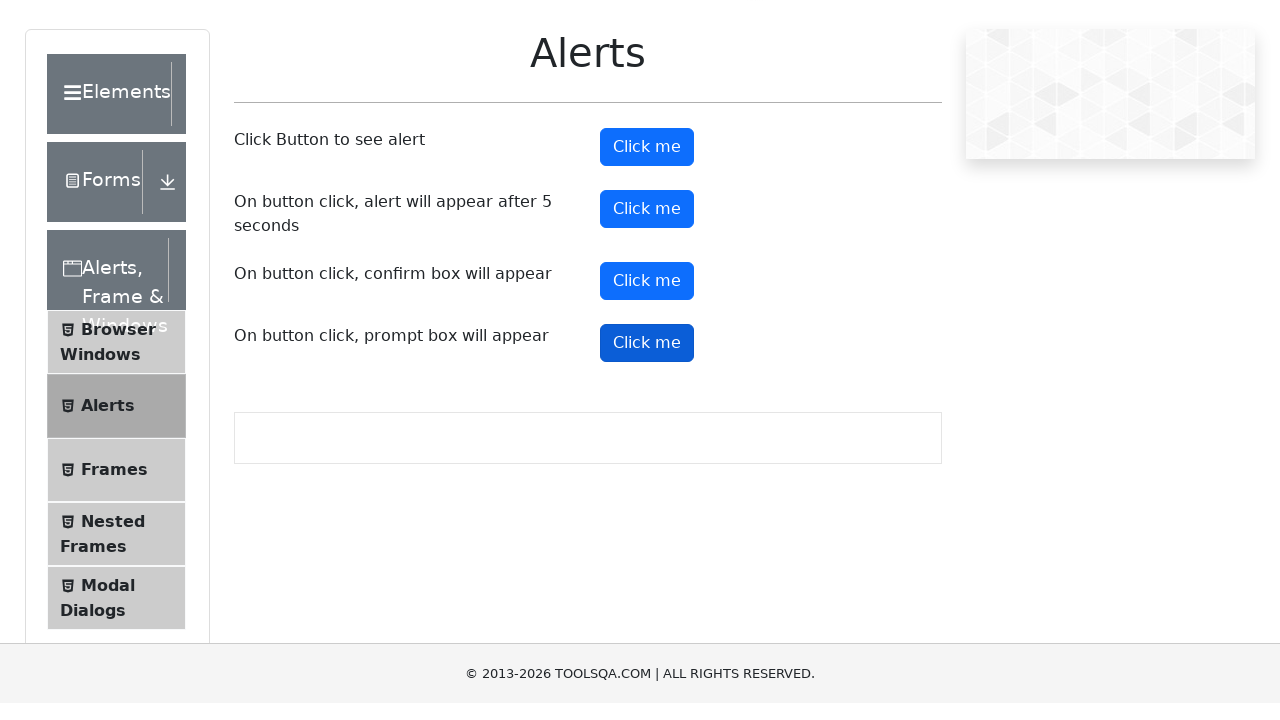

Re-clicked prompt button to trigger dialog and accept it with handler at (647, 360) on #promtButton
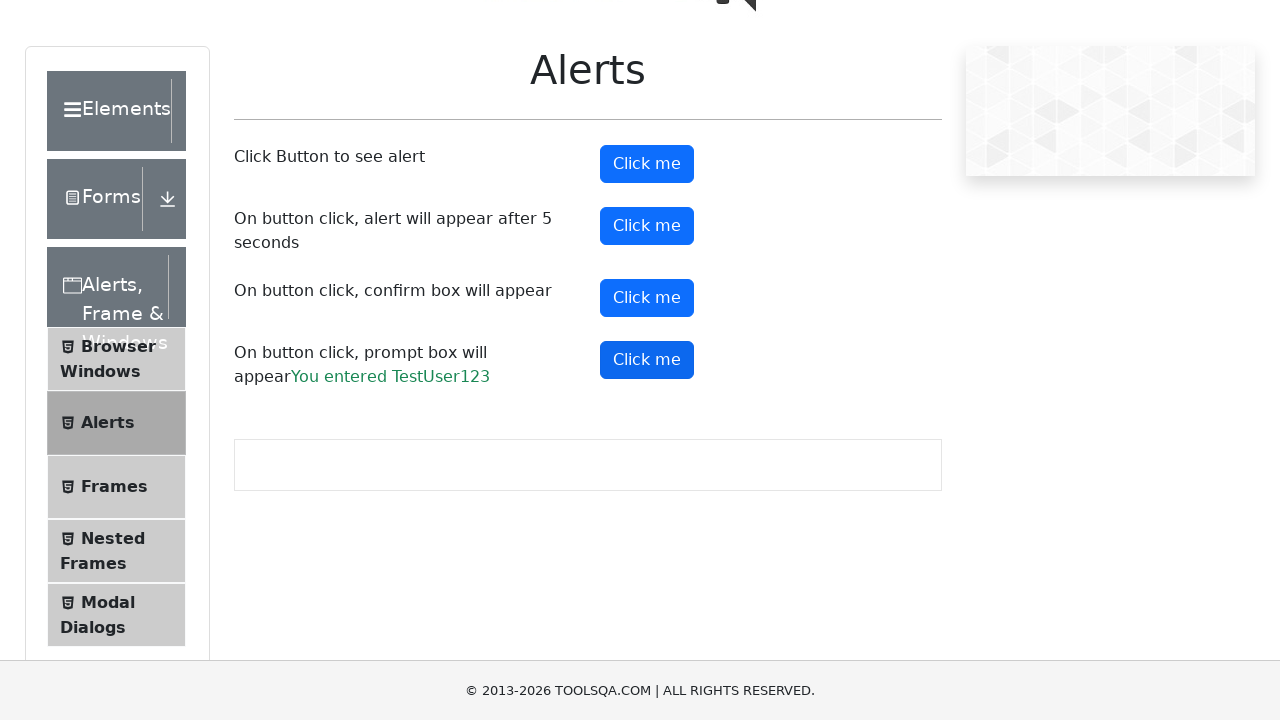

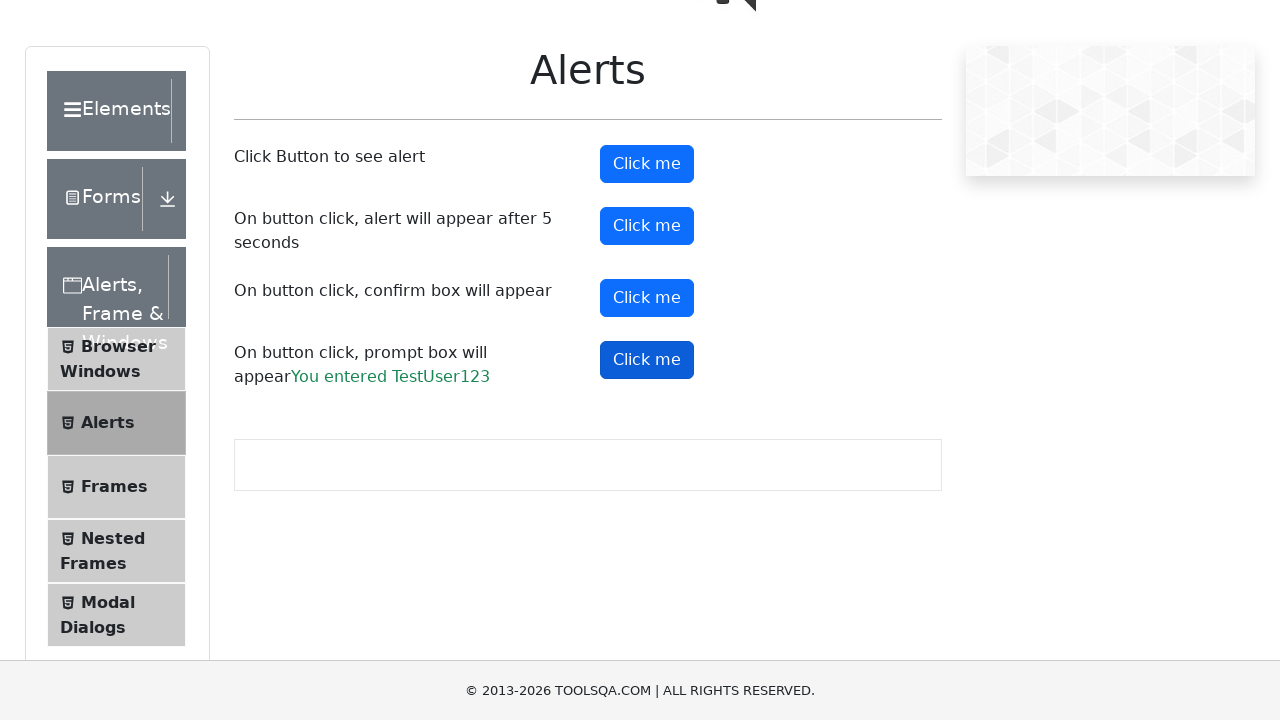